Tests page scrolling functionality by scrolling down 400 pixels on the jQuery UI website homepage.

Starting URL: http://jqueryui.com

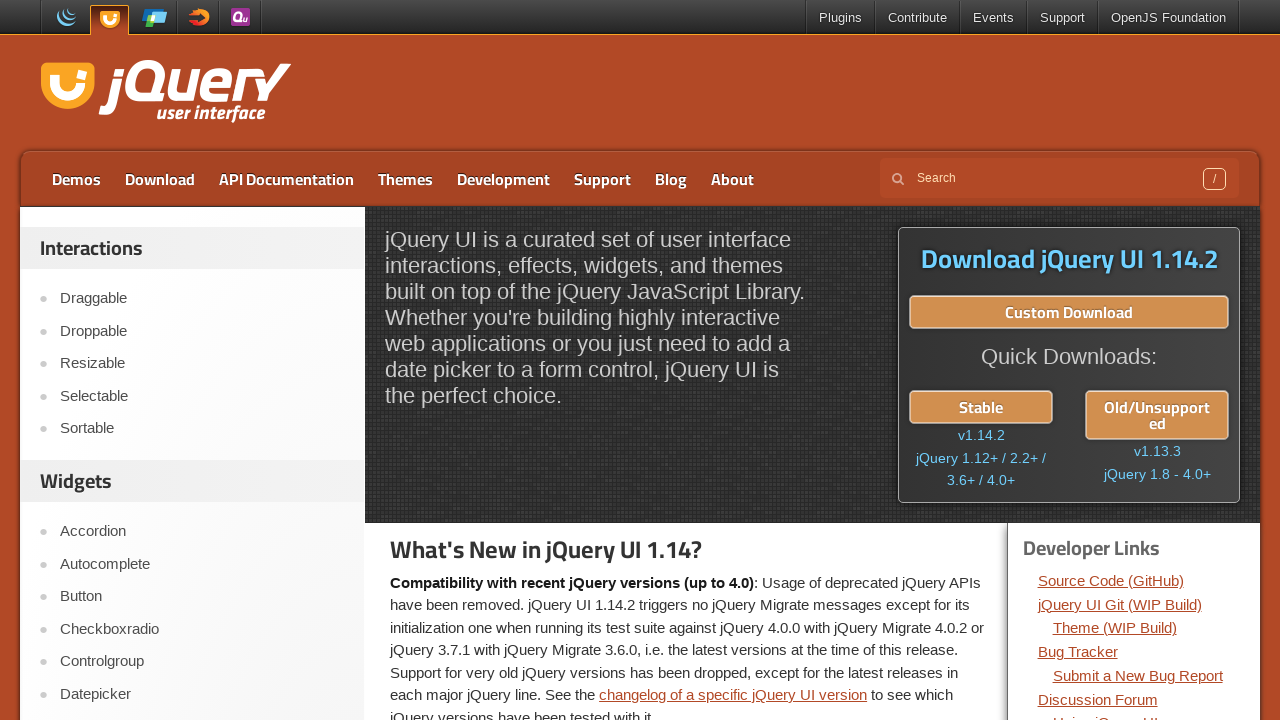

Navigated to jQuery UI homepage
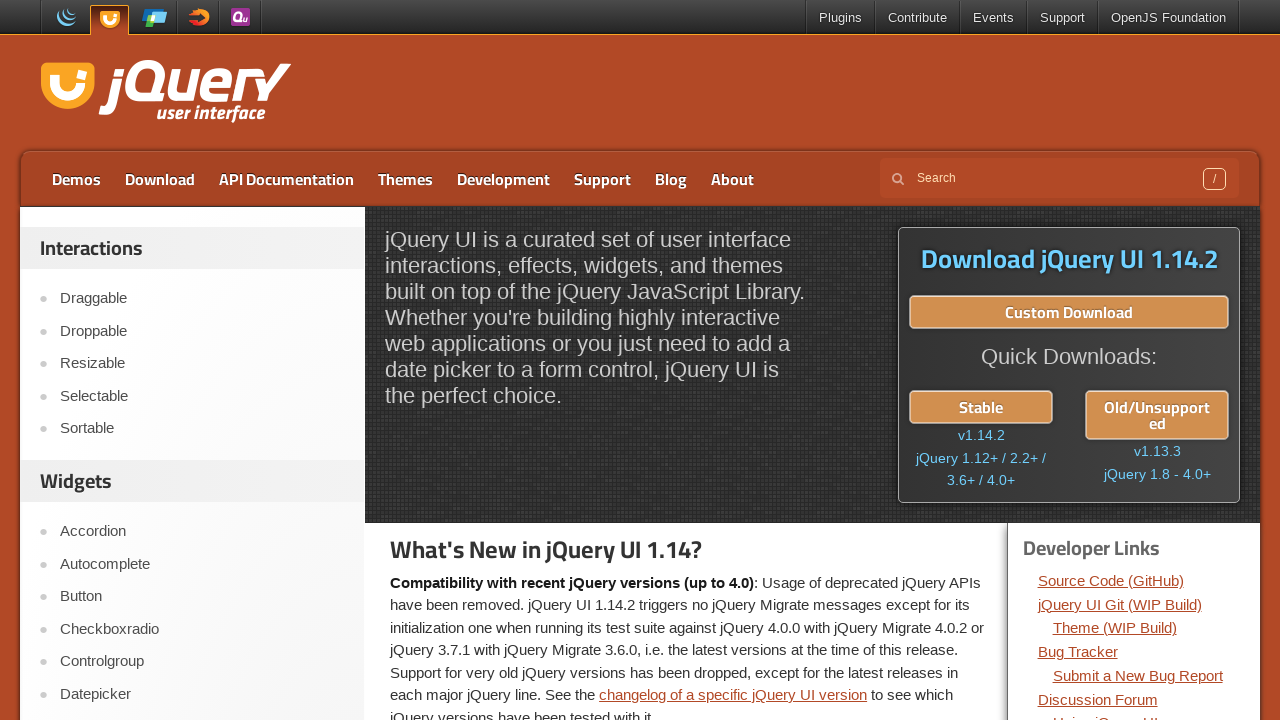

Scrolled down 400 pixels on the page
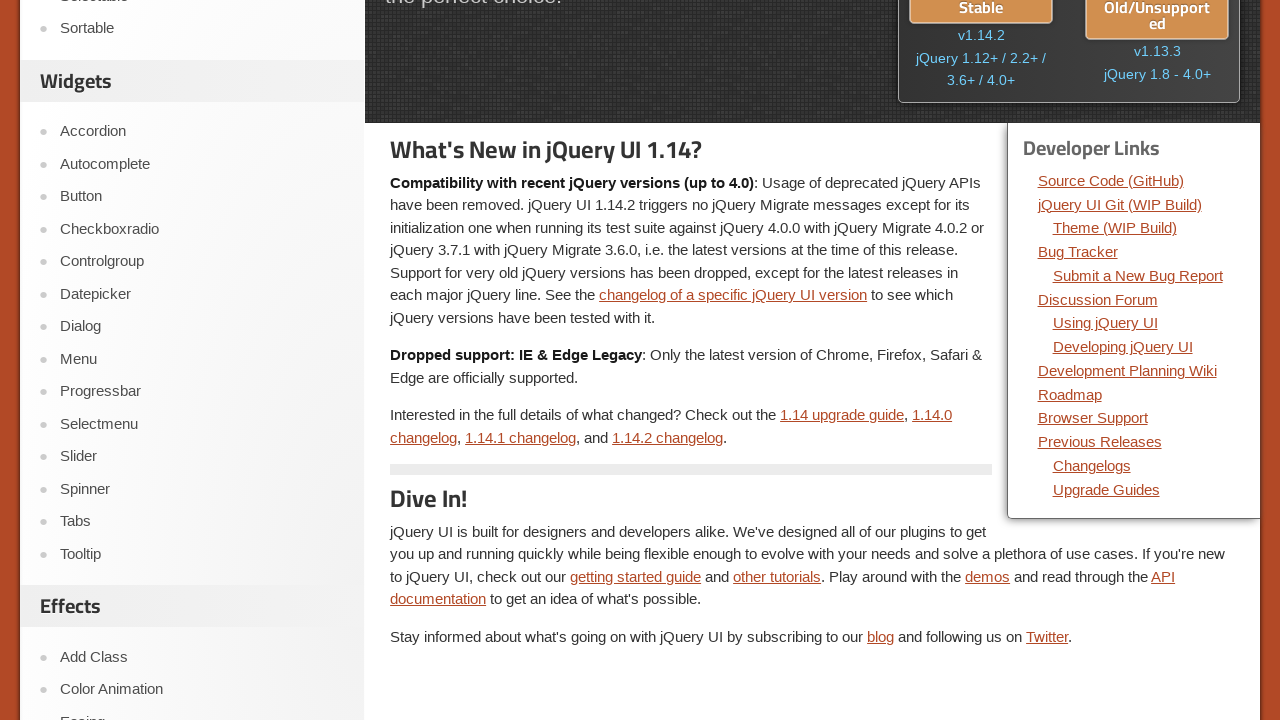

Waited 2 seconds to observe scroll effect
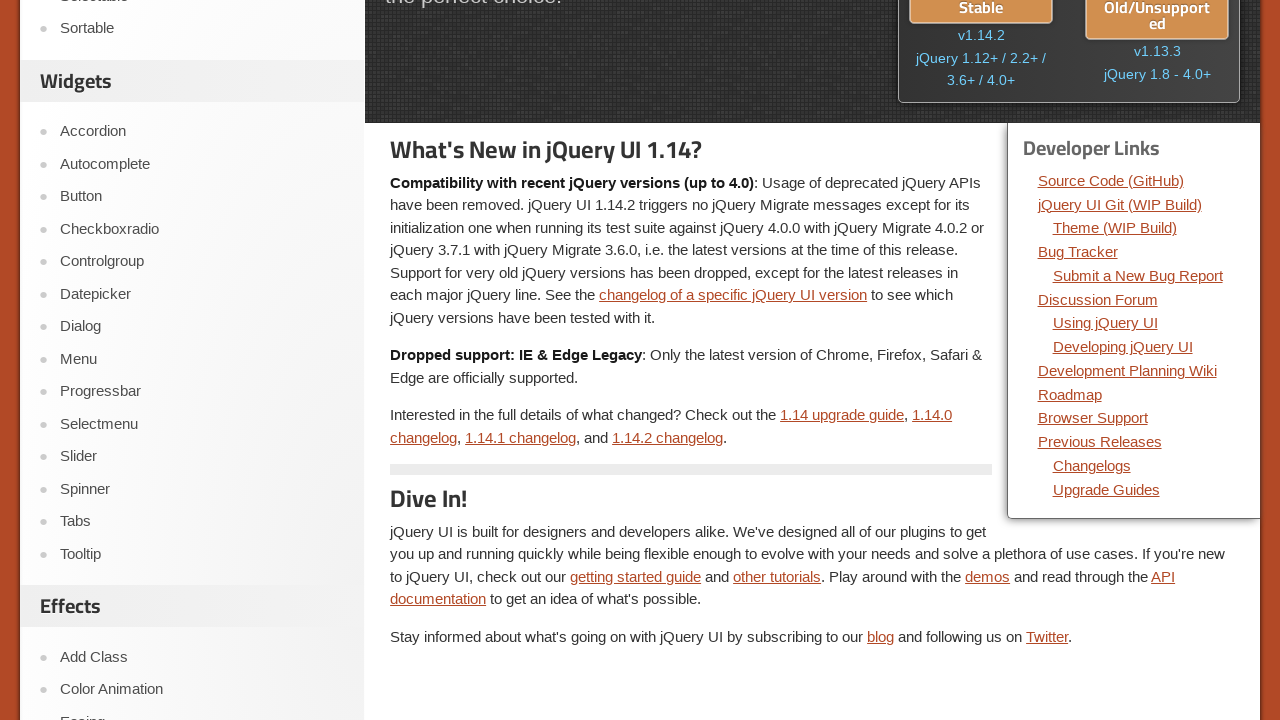

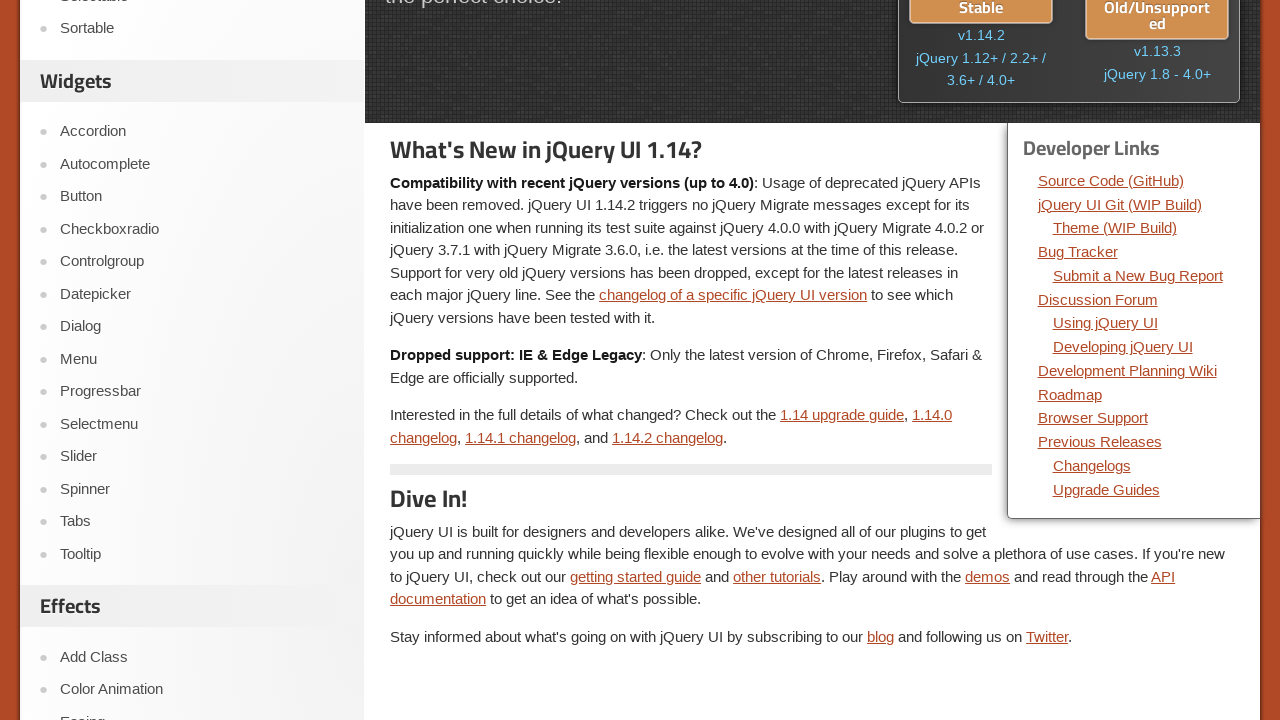